Tests navigation to the General Public section by clicking on the corresponding link and verifying the URL

Starting URL: https://www.fiscal.treasury.gov/

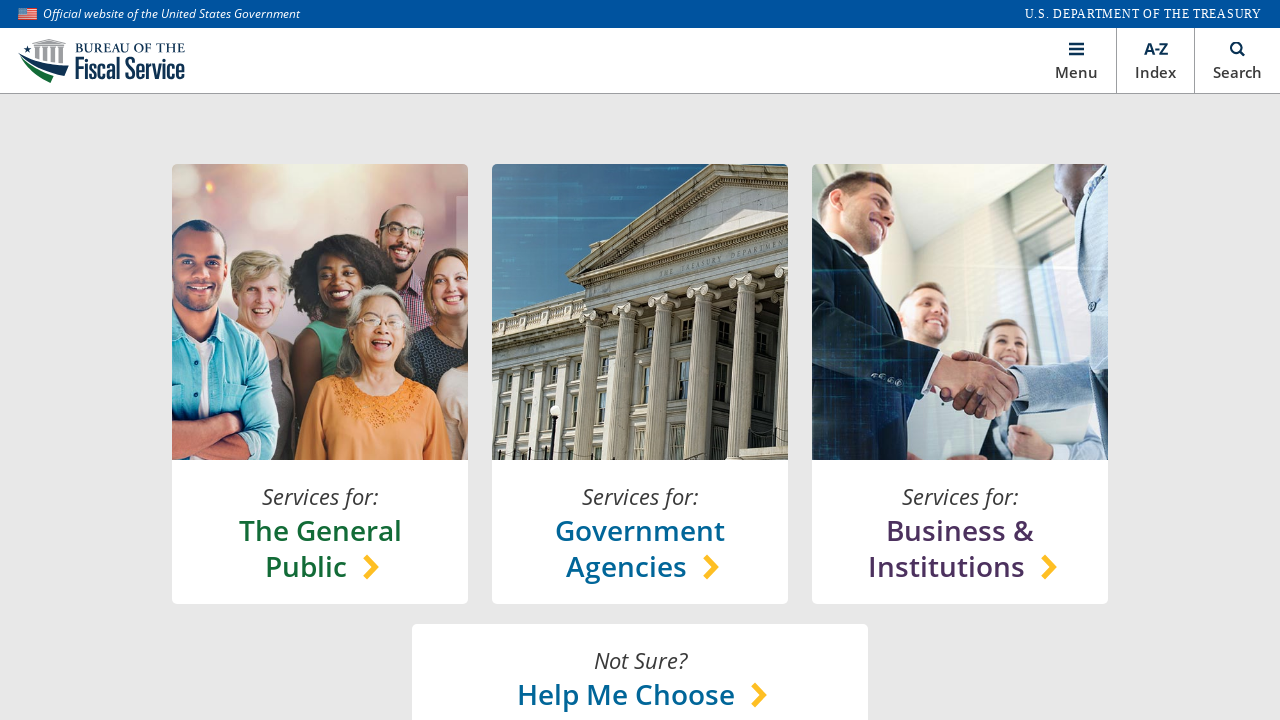

Clicked on General Public section link at (320, 548) on xpath=//*[@id='main']/section[1]/content-lock/h-box[1]/v-box[1]/a/h-box/chooser-
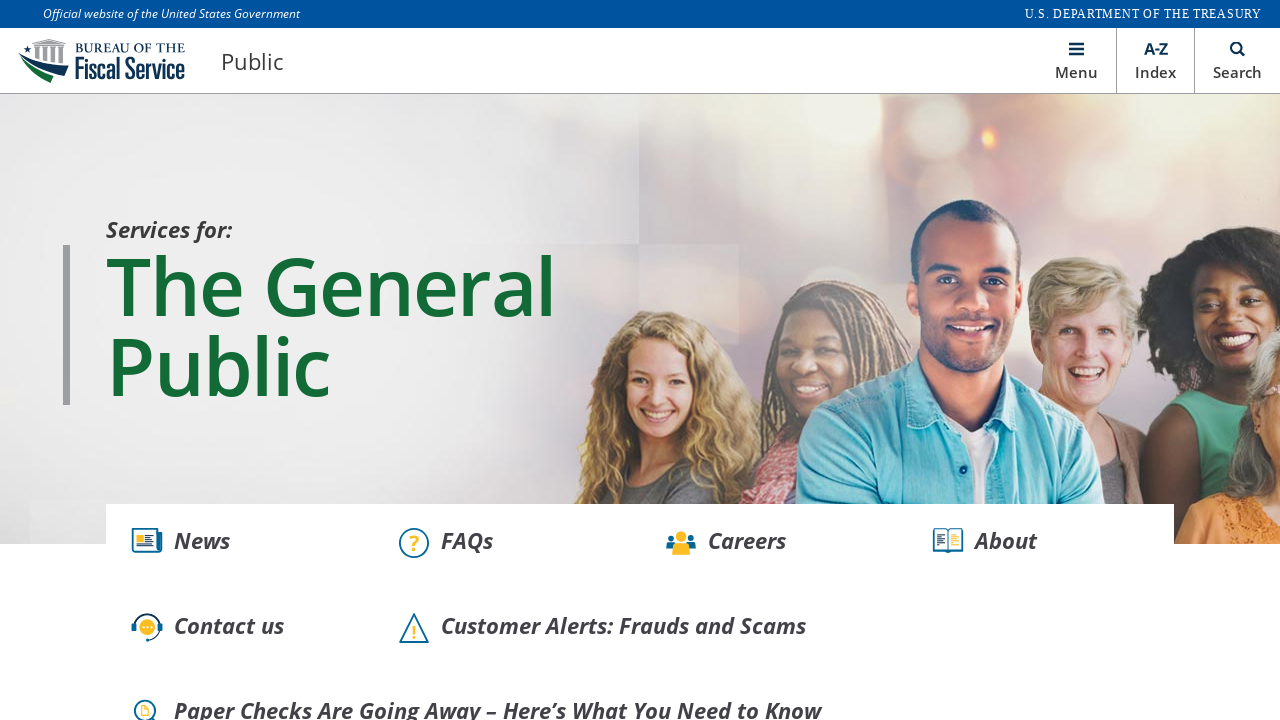

Verified navigation to General Public page at https://www.fiscal.treasury.gov/public/
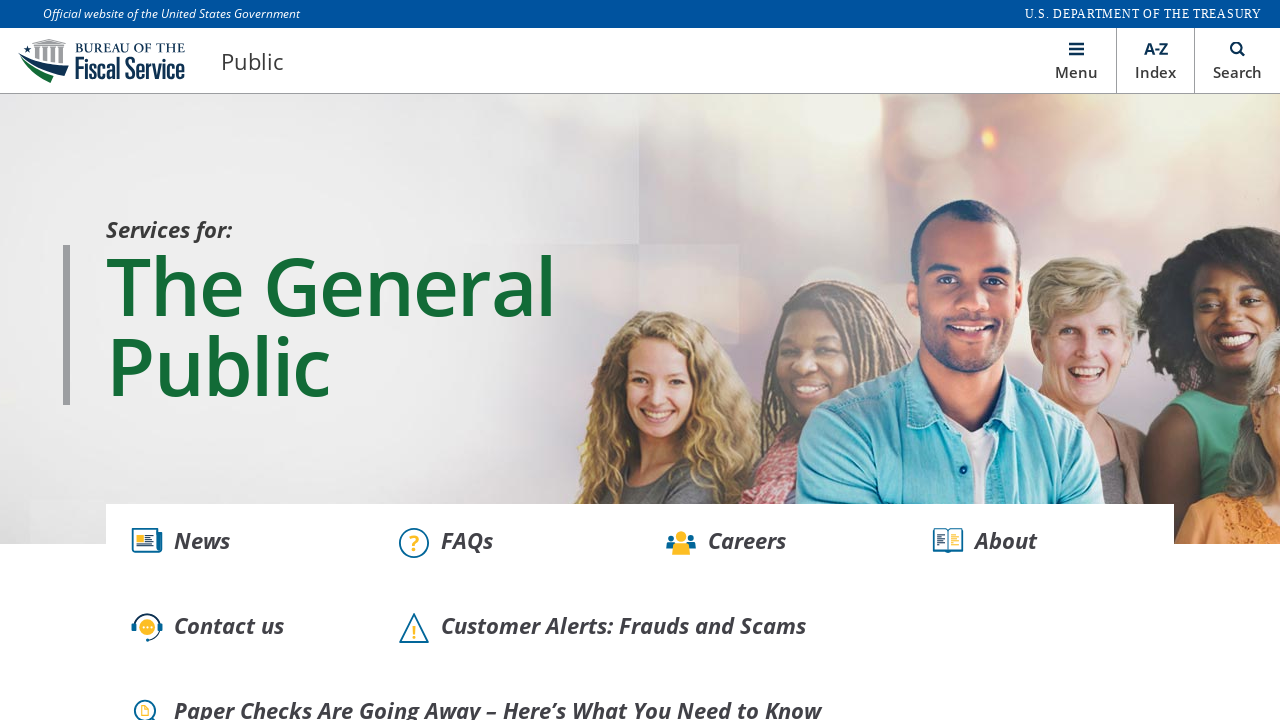

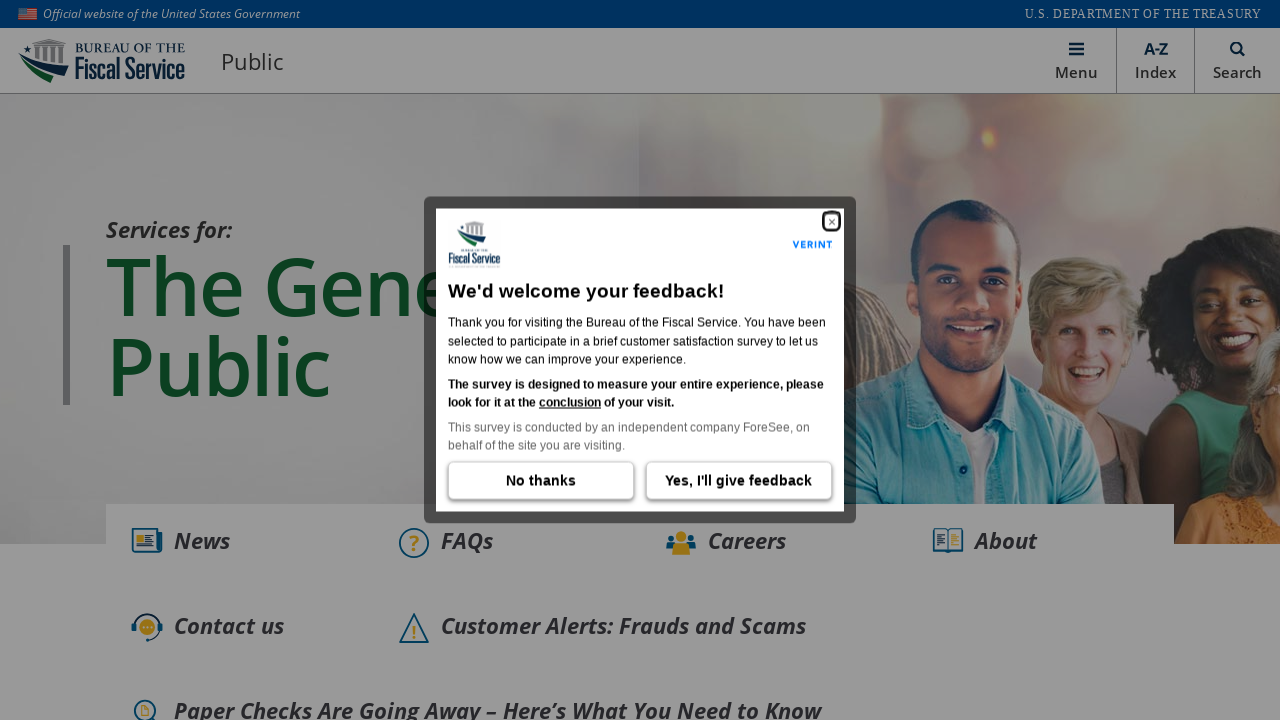